Loads the blog page, clicks on an emote element, and refreshes the page to verify the URL remains the same

Starting URL: https://pedantic-brattain-37254a.netlify.app/

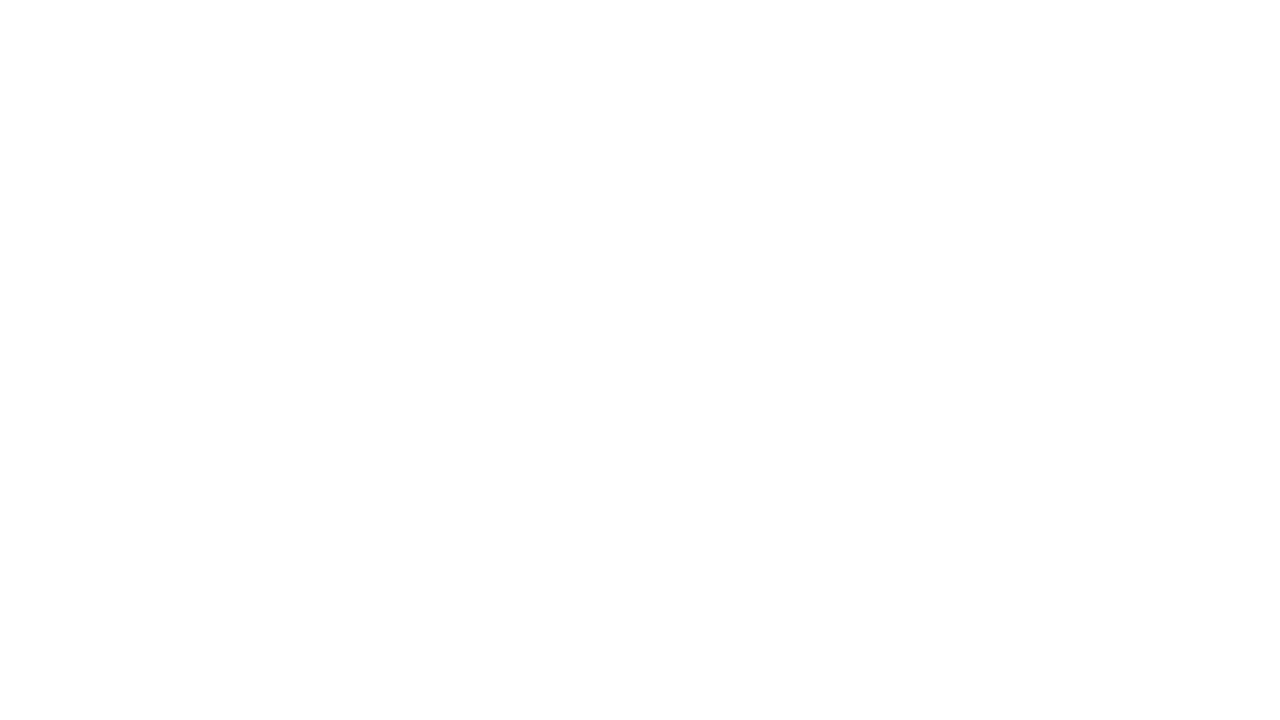

Navigated to blog page
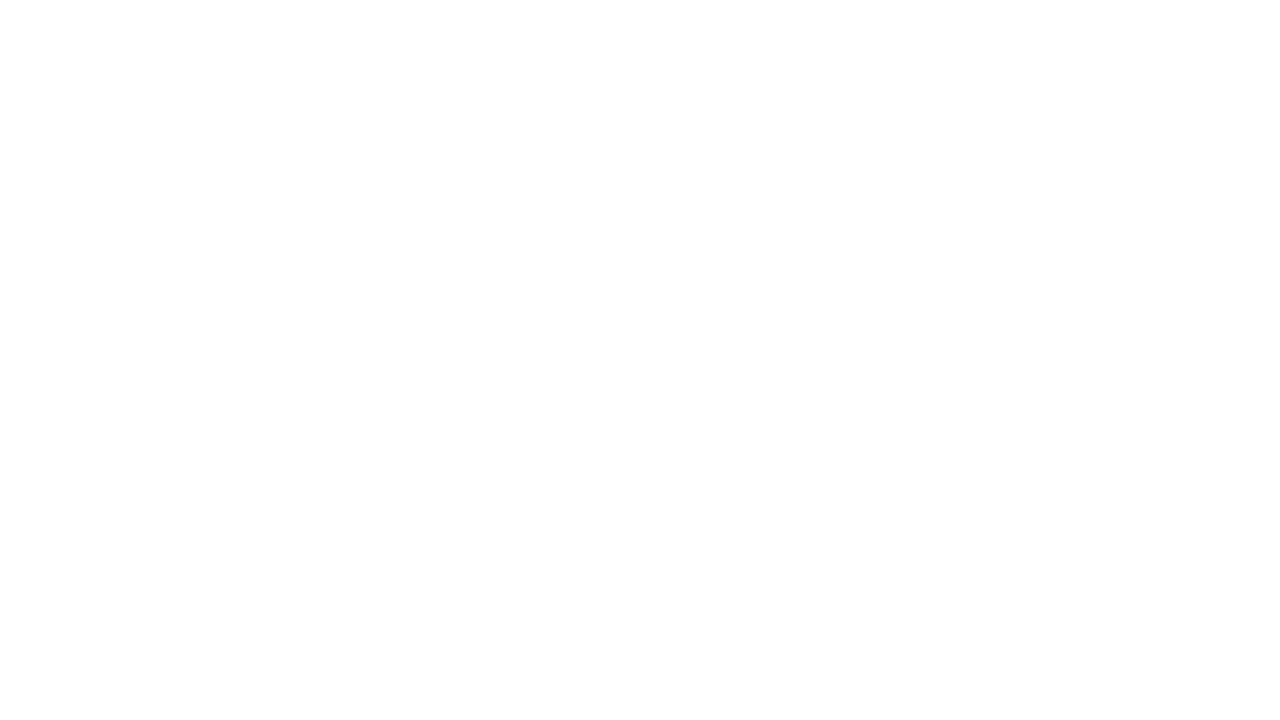

Clicked on emote element at (640, 564) on #vuukle-emote
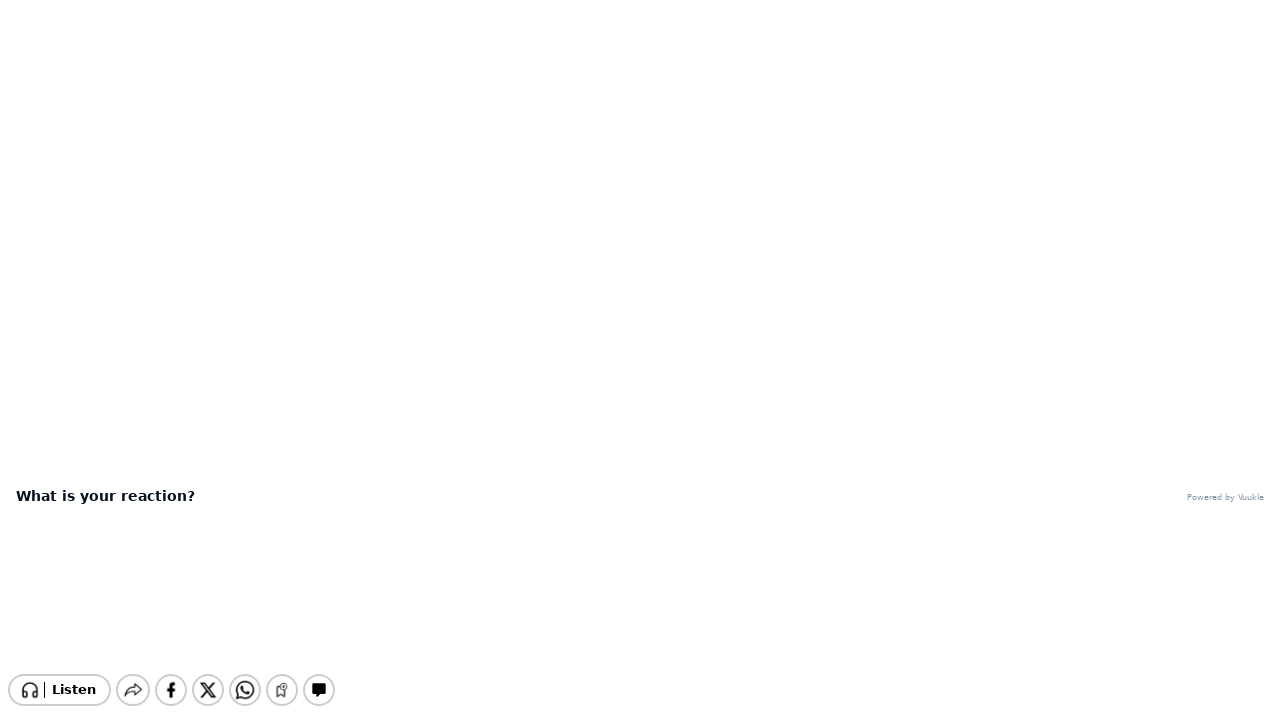

Reloaded the page
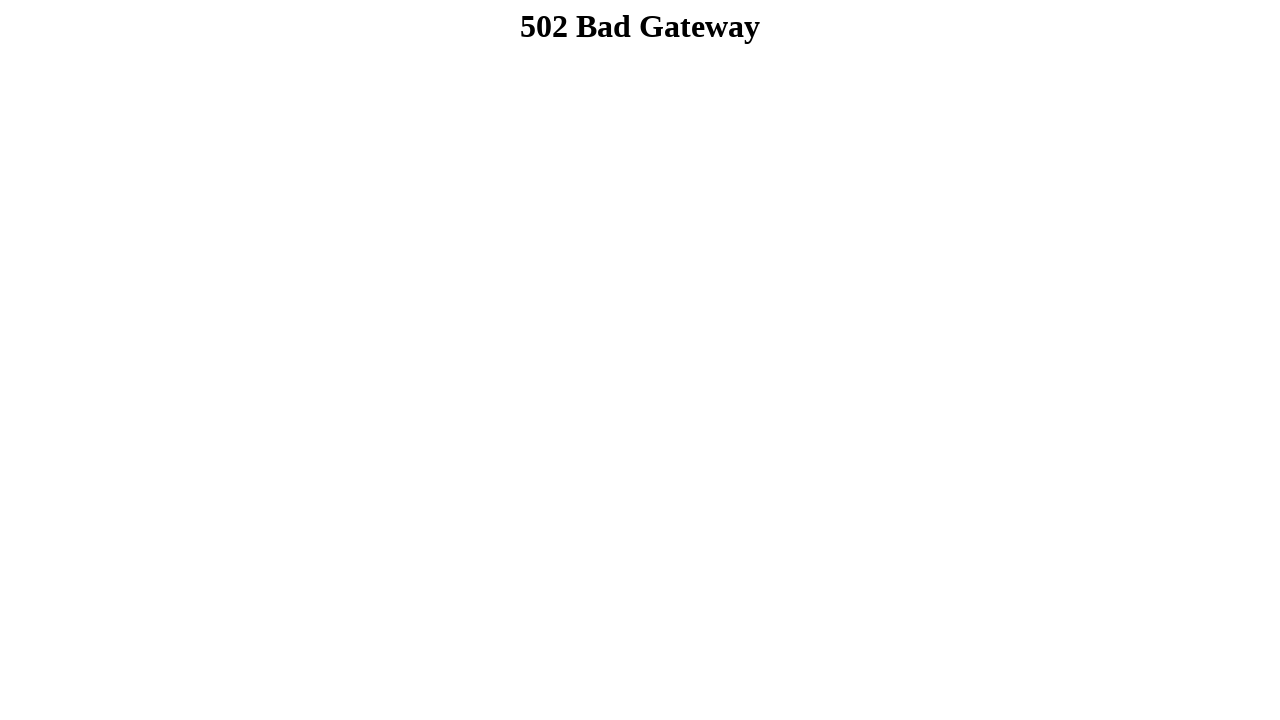

Page loaded after refresh, URL remained the same
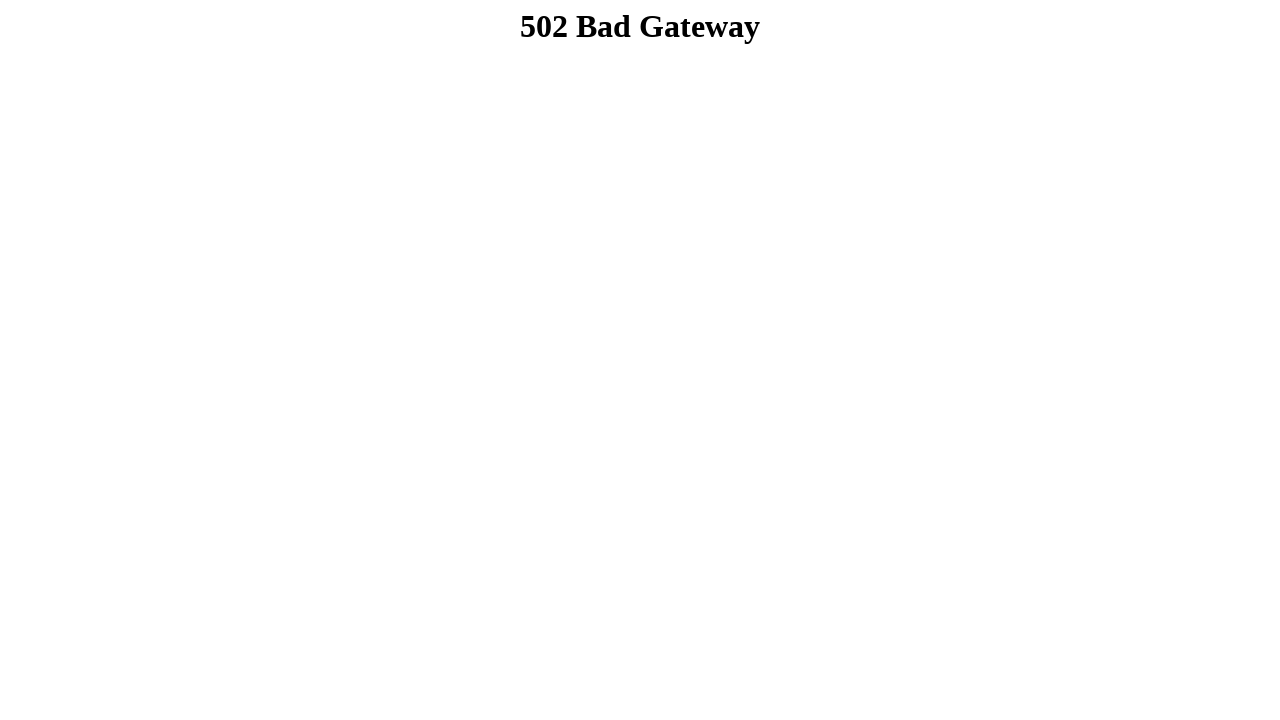

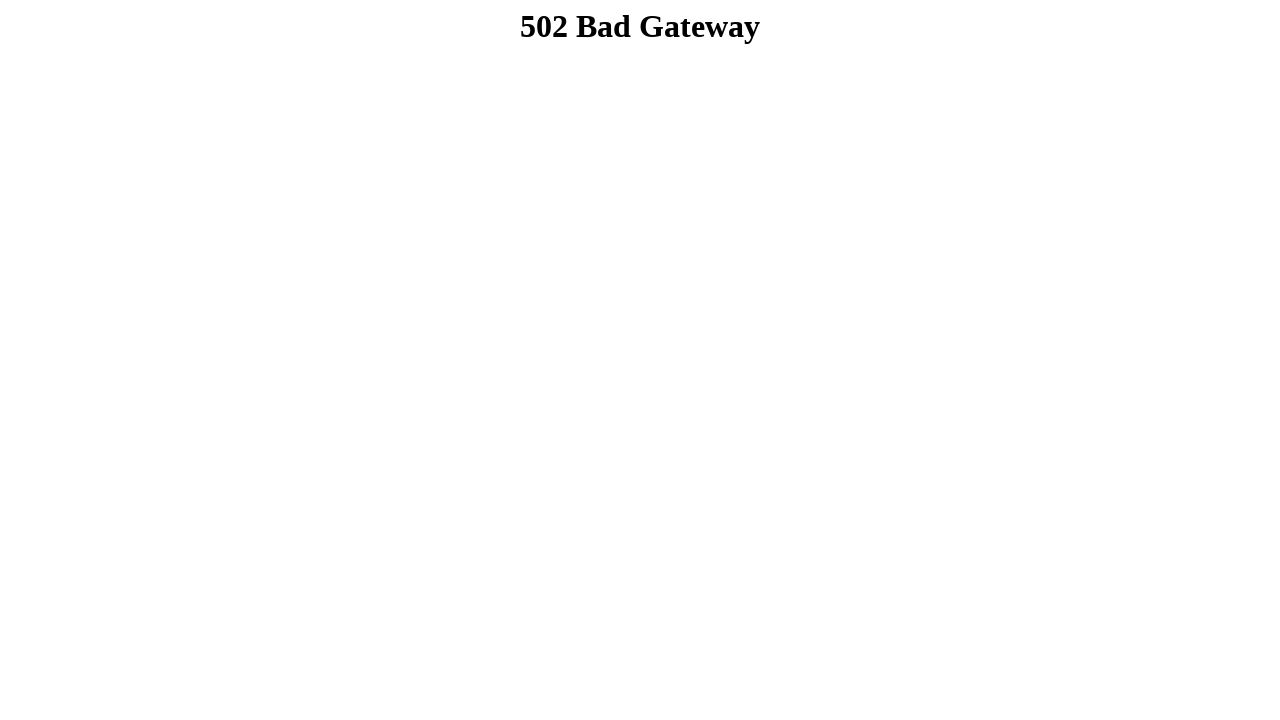